Tests registration with invalid username containing special characters

Starting URL: https://chulo-solutions.github.io/qa-internship/

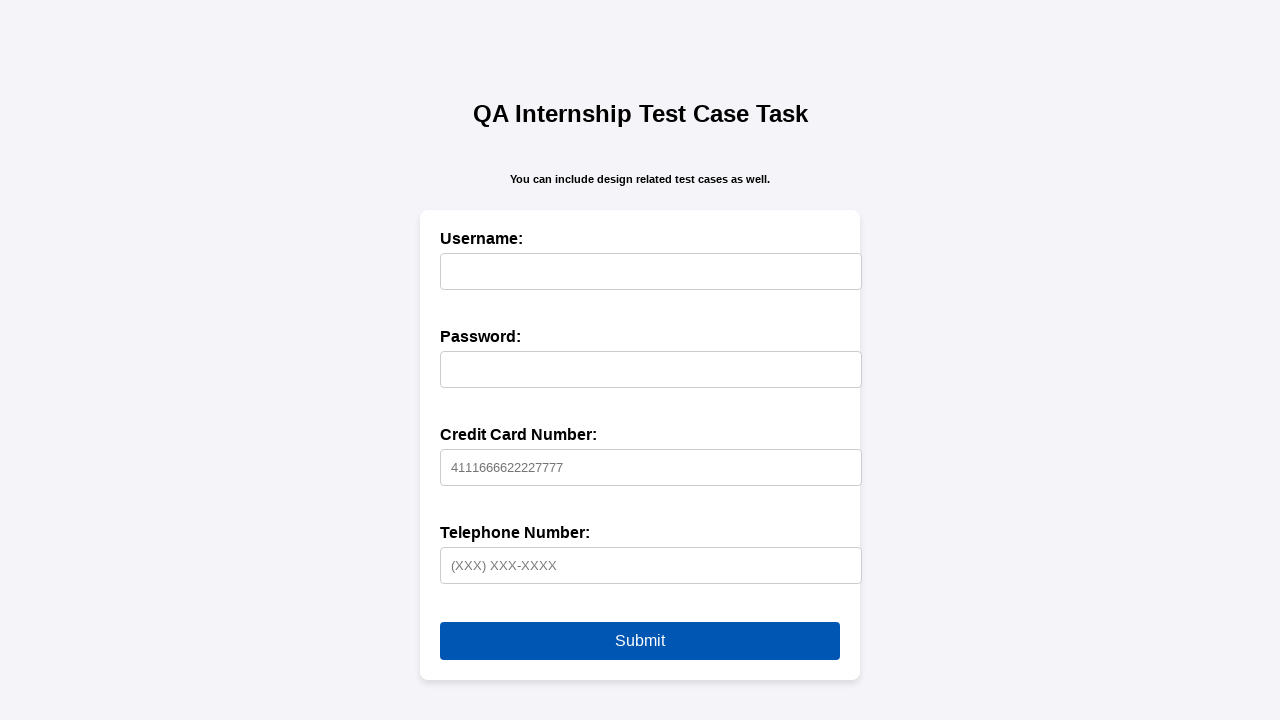

Filled username field with invalid special characters 'abc@123' on #username
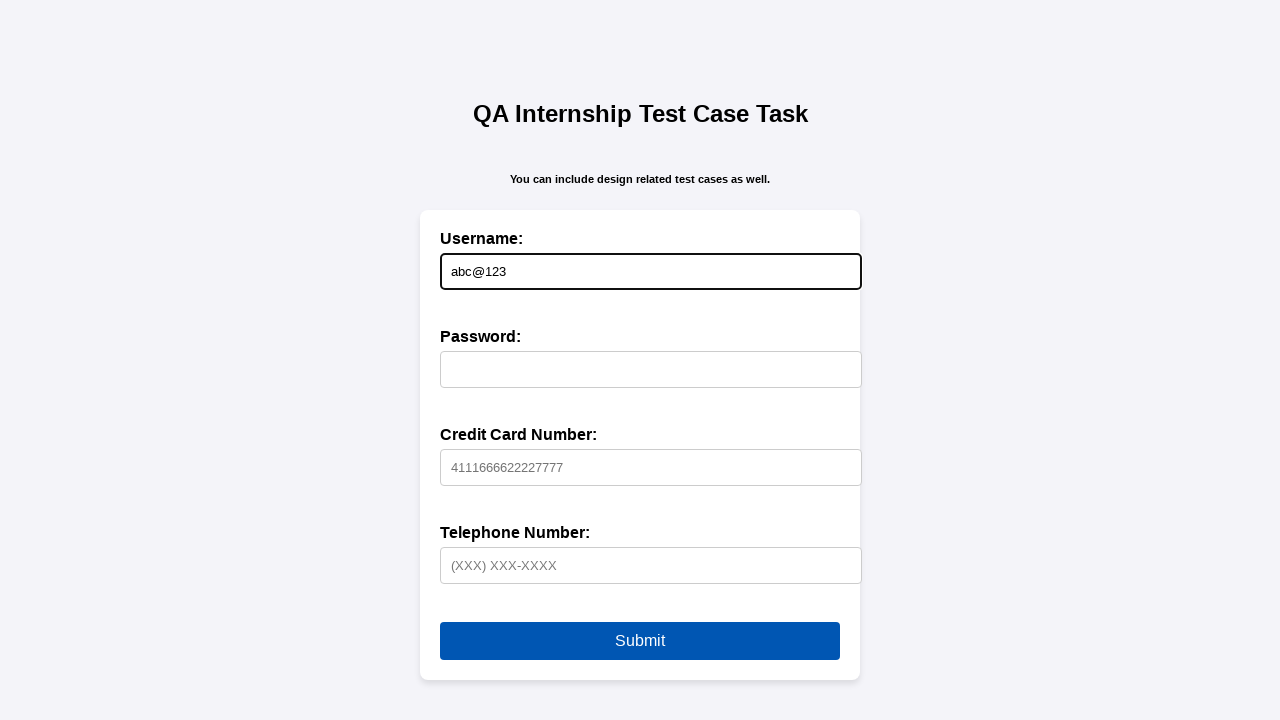

Filled password field with valid password 'AaBb@1230' on #password
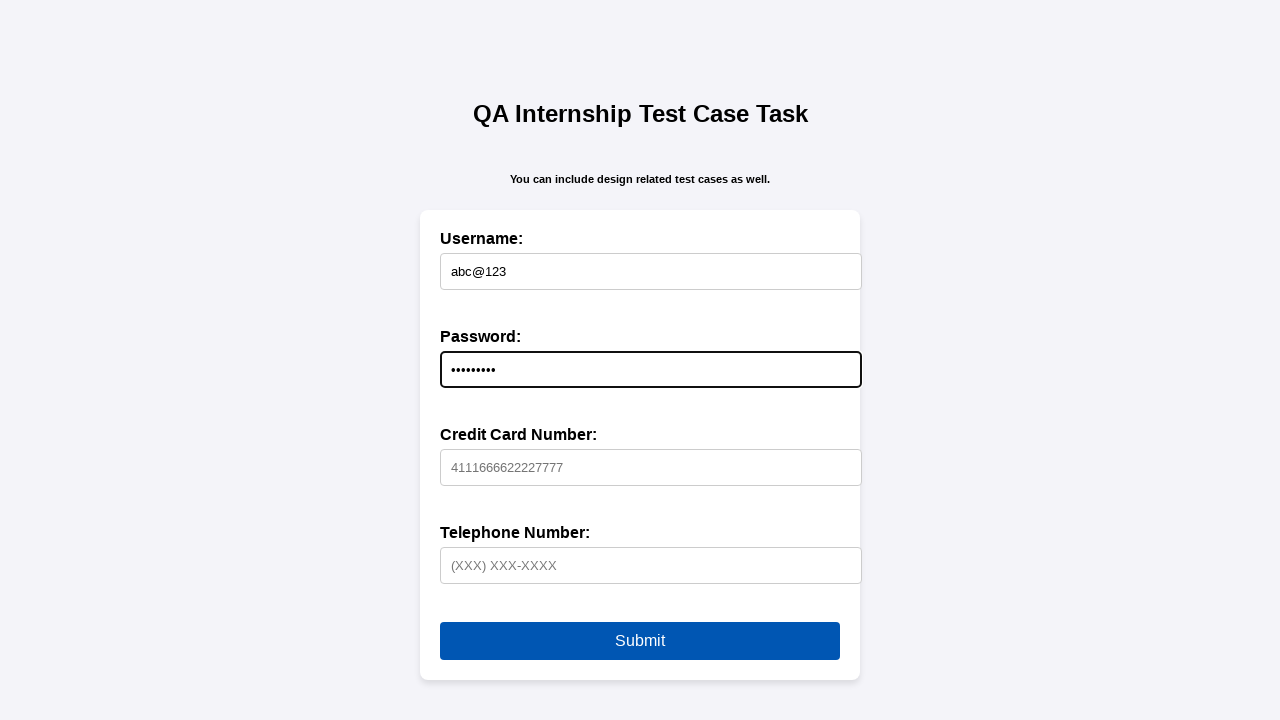

Filled credit card field with valid card number '4111666622227777' on #creditCard
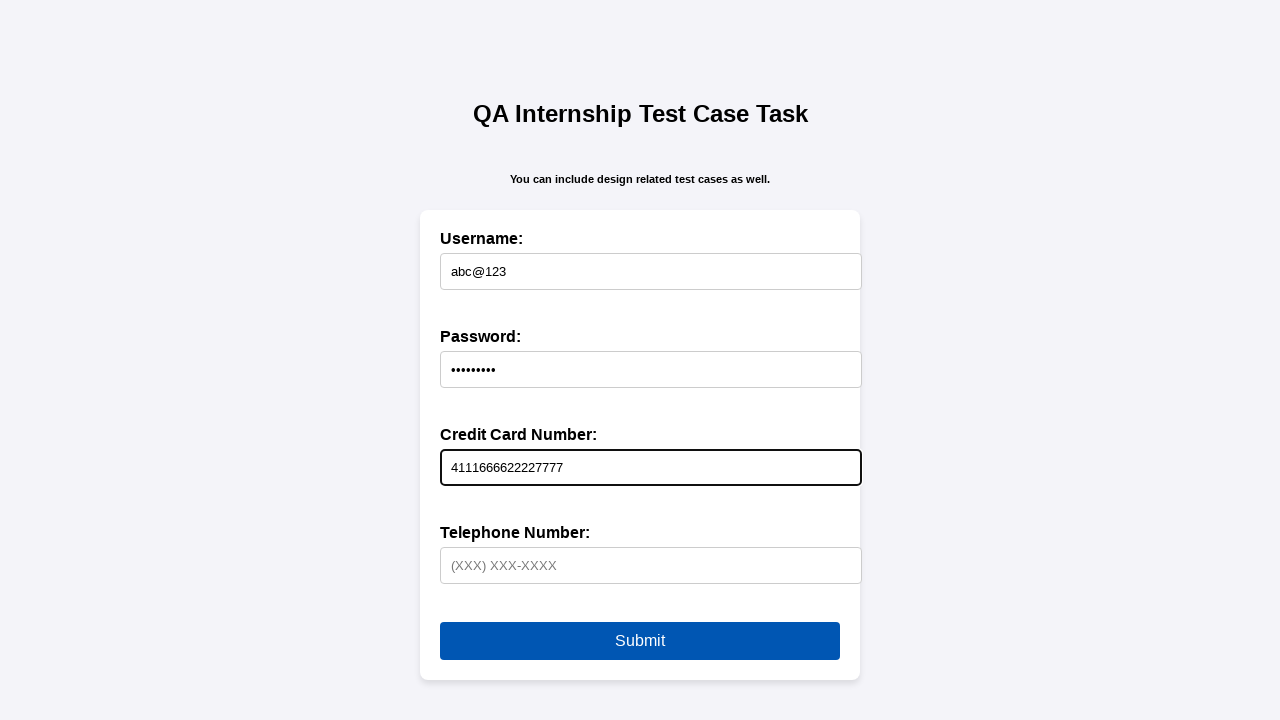

Filled telephone field with valid phone number '(981) 234-5678' on #telephone
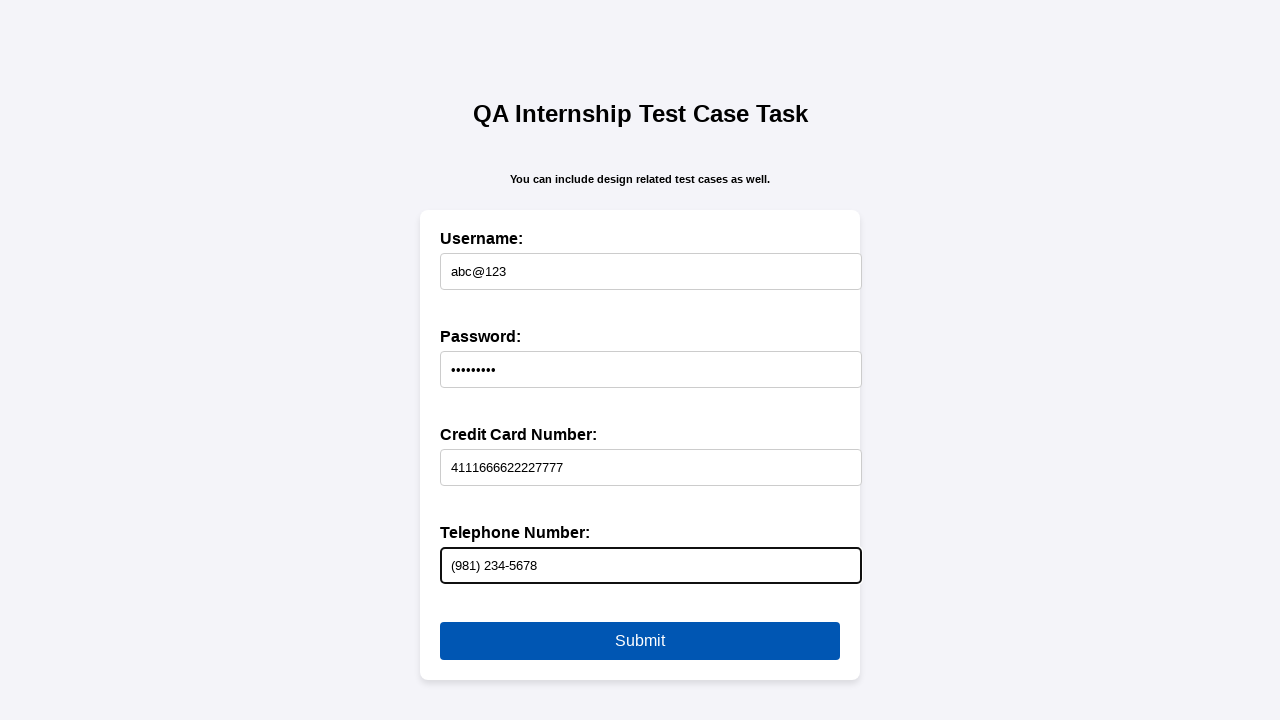

Clicked submit button to attempt registration at (640, 641) on button
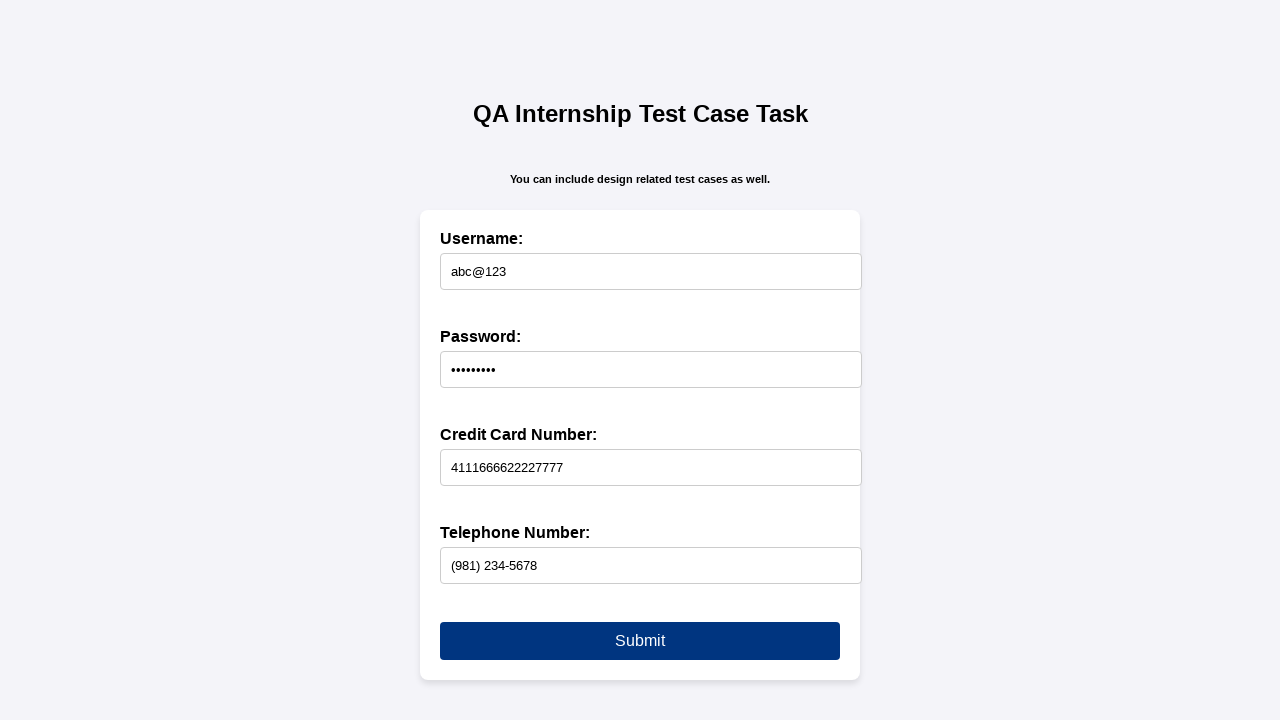

Handled validation alert dialog by accepting it
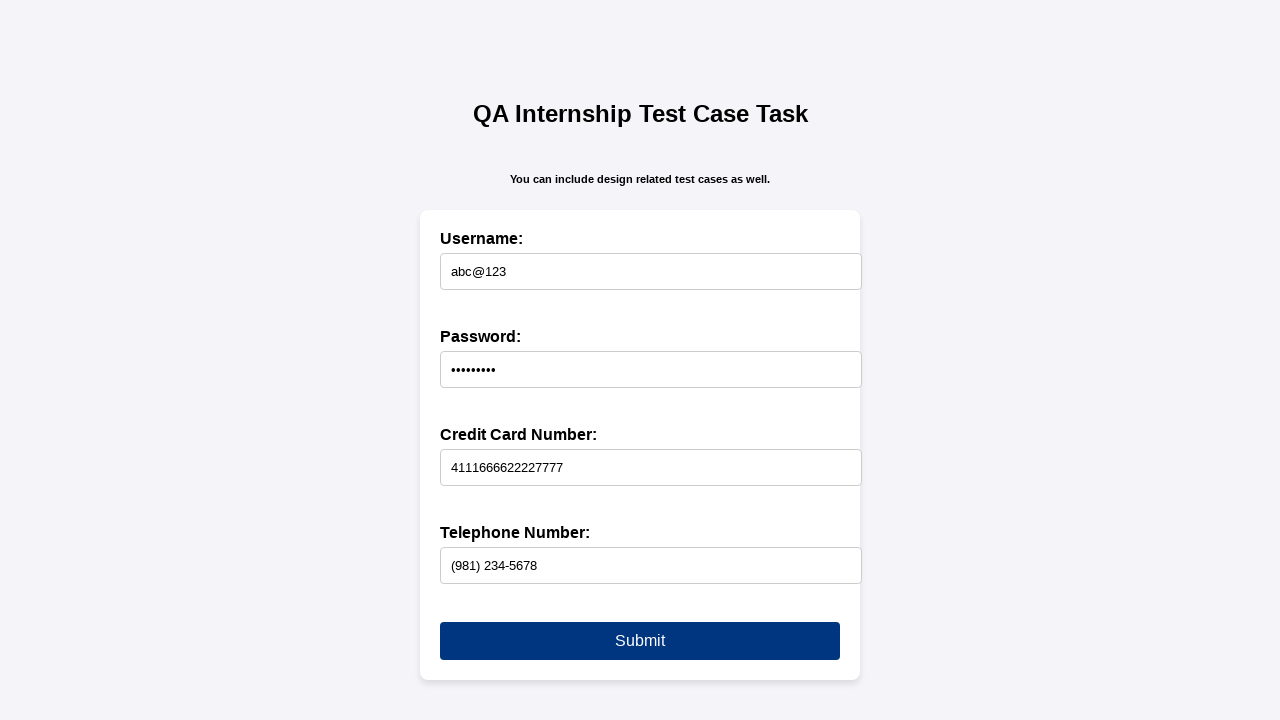

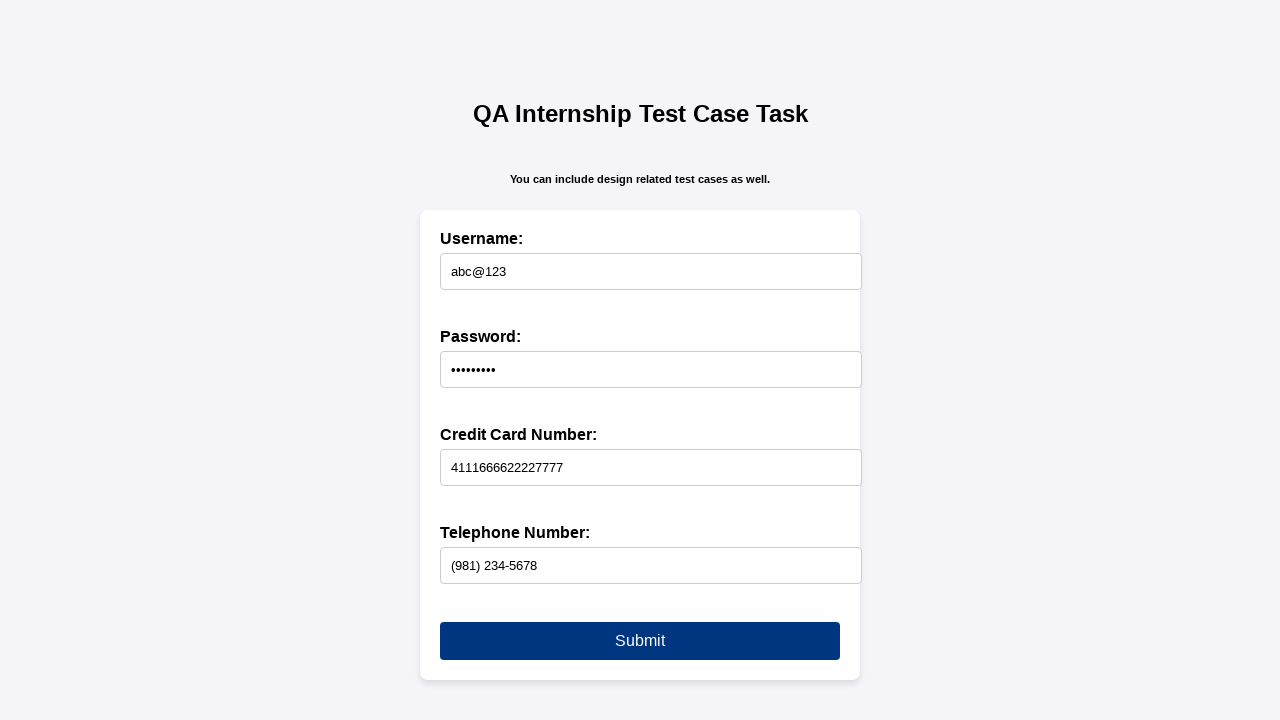